Tests selecting an option from a dropdown menu and verifying the selection was successful

Starting URL: http://the-internet.herokuapp.com/dropdown

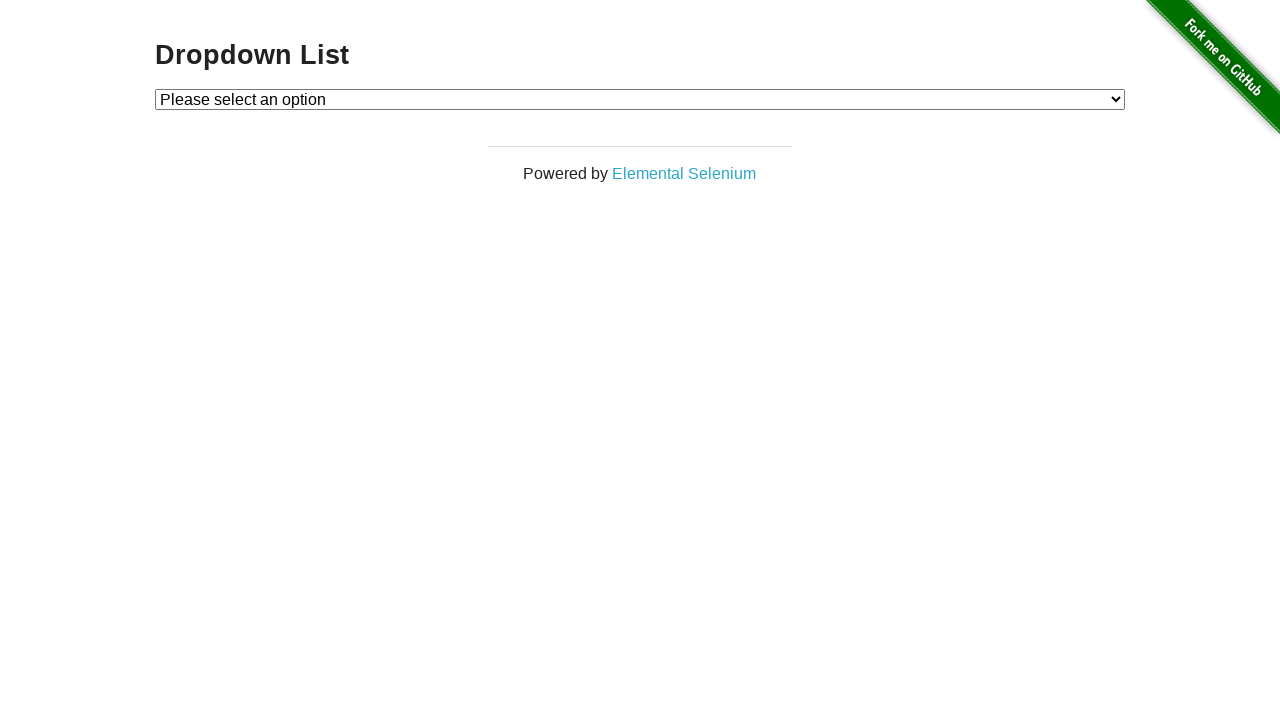

Selected 'Option 1' from the dropdown menu on #dropdown
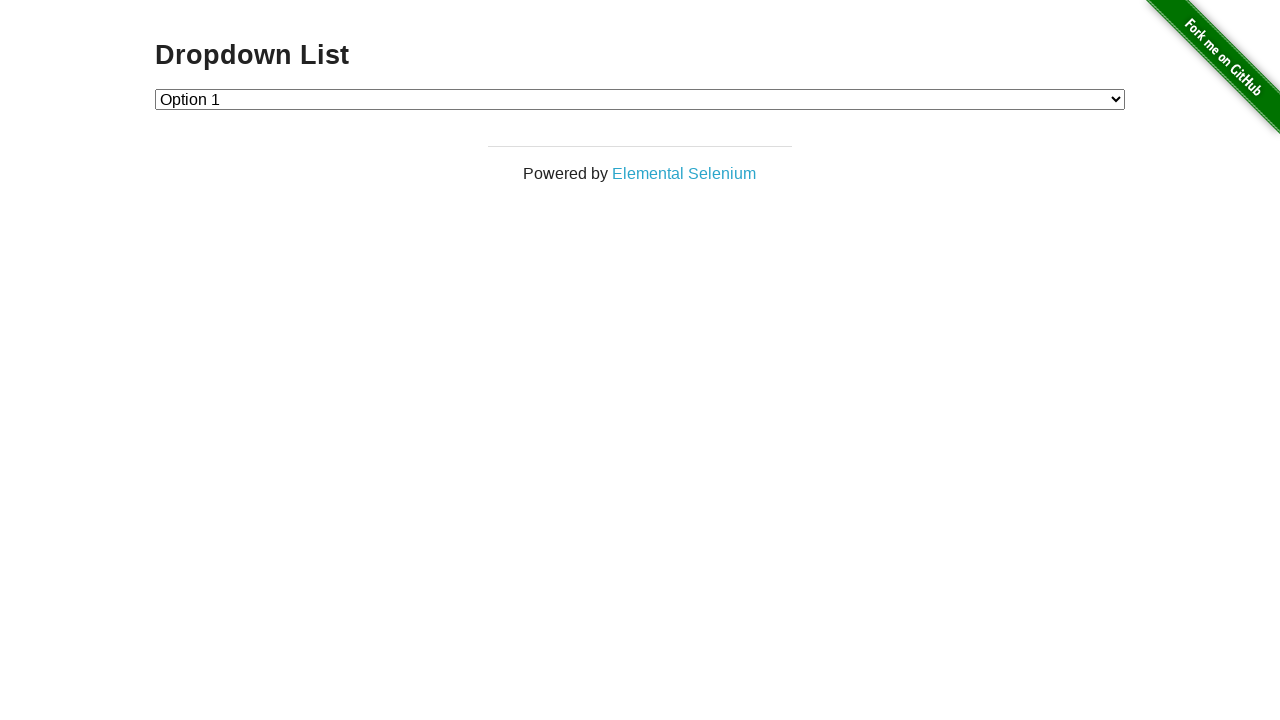

Retrieved the selected dropdown value
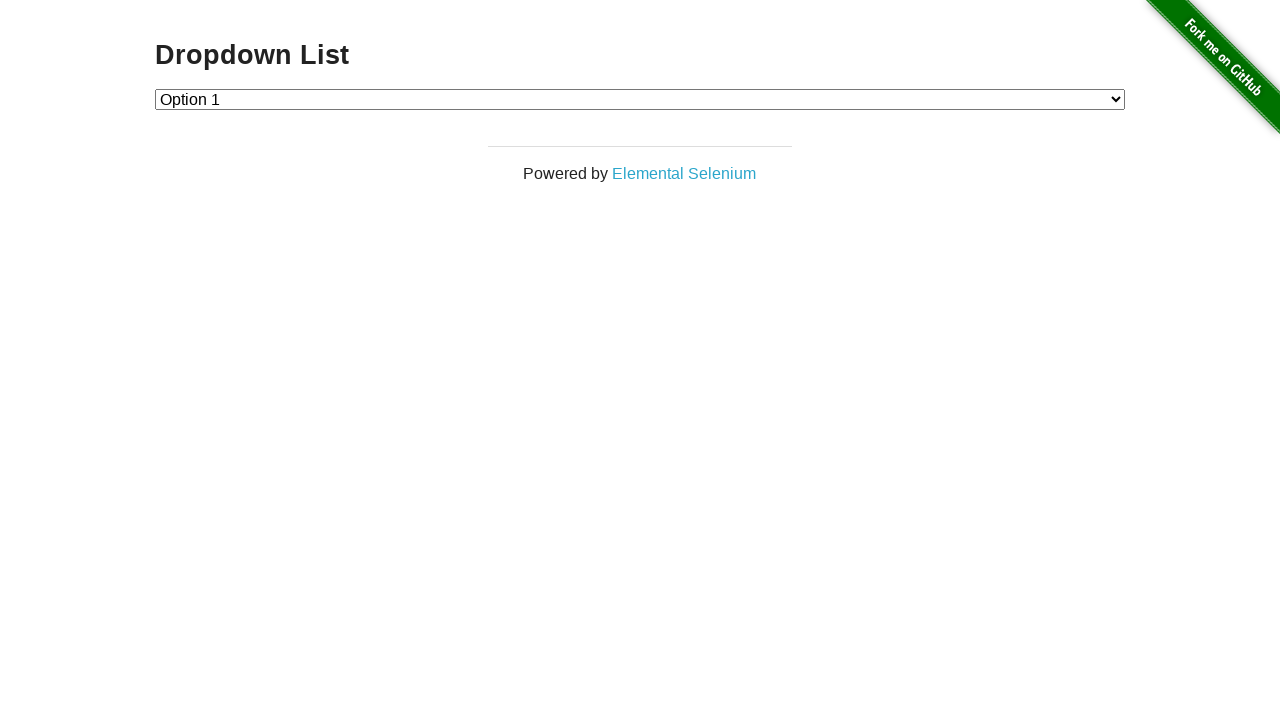

Verified that the dropdown selection is '1' (Option 1)
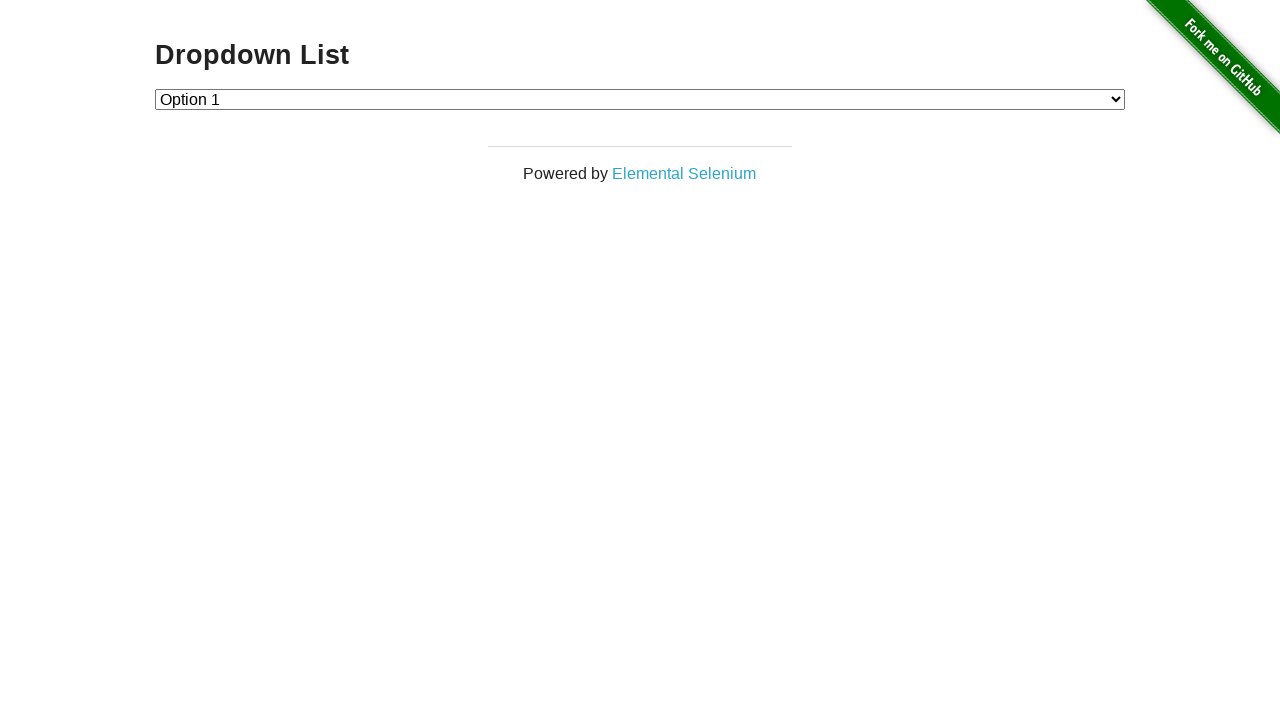

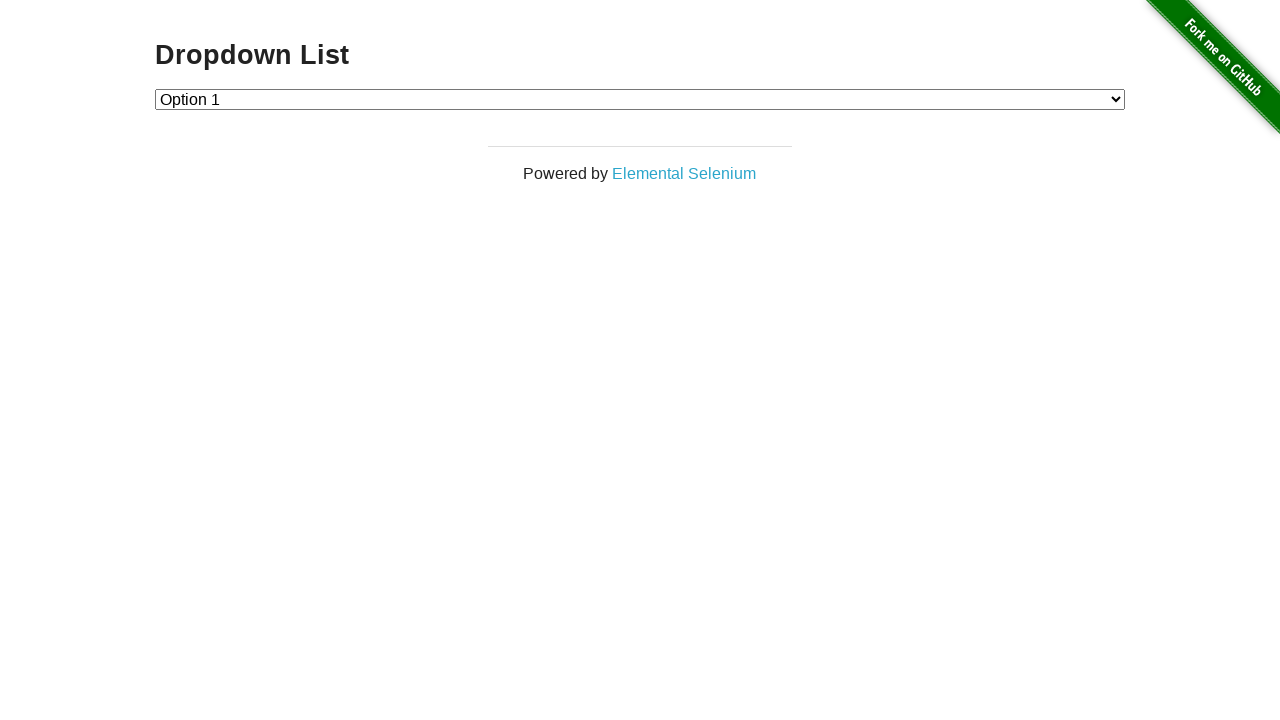